Tests that Clear Completed button is hidden when no items are completed

Starting URL: https://demo.playwright.dev/todomvc

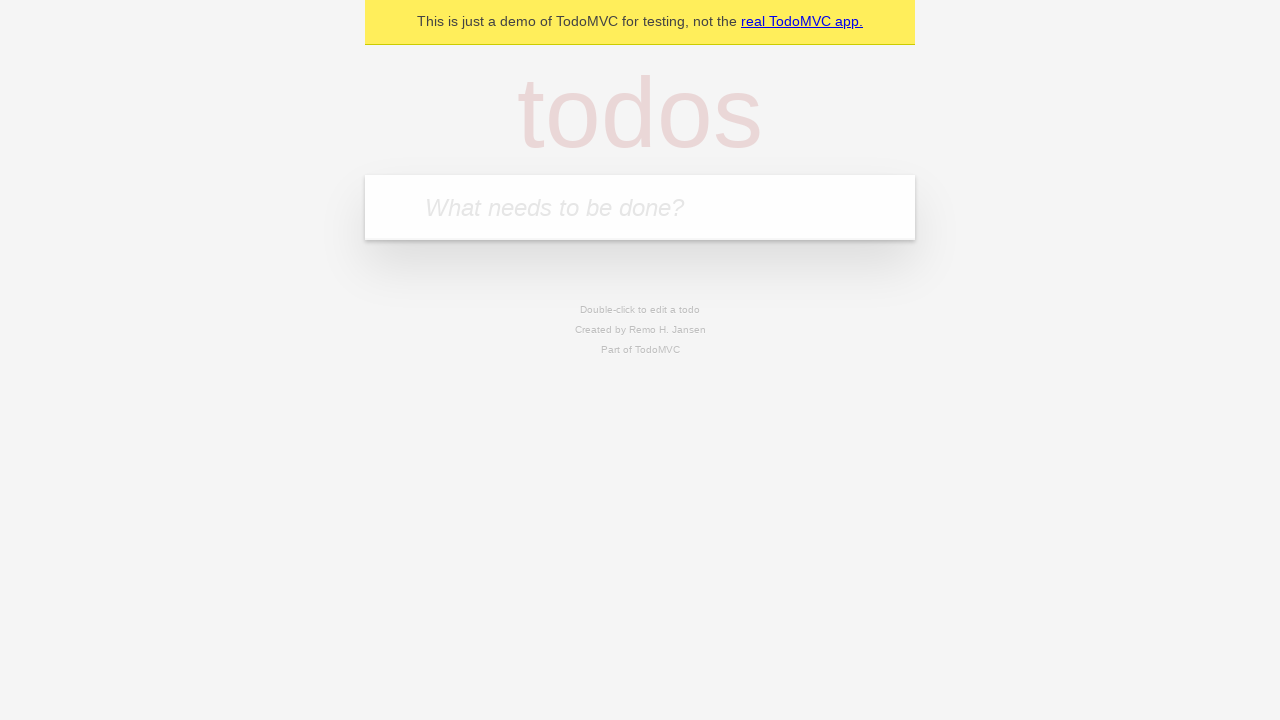

Navigated to TodoMVC demo application
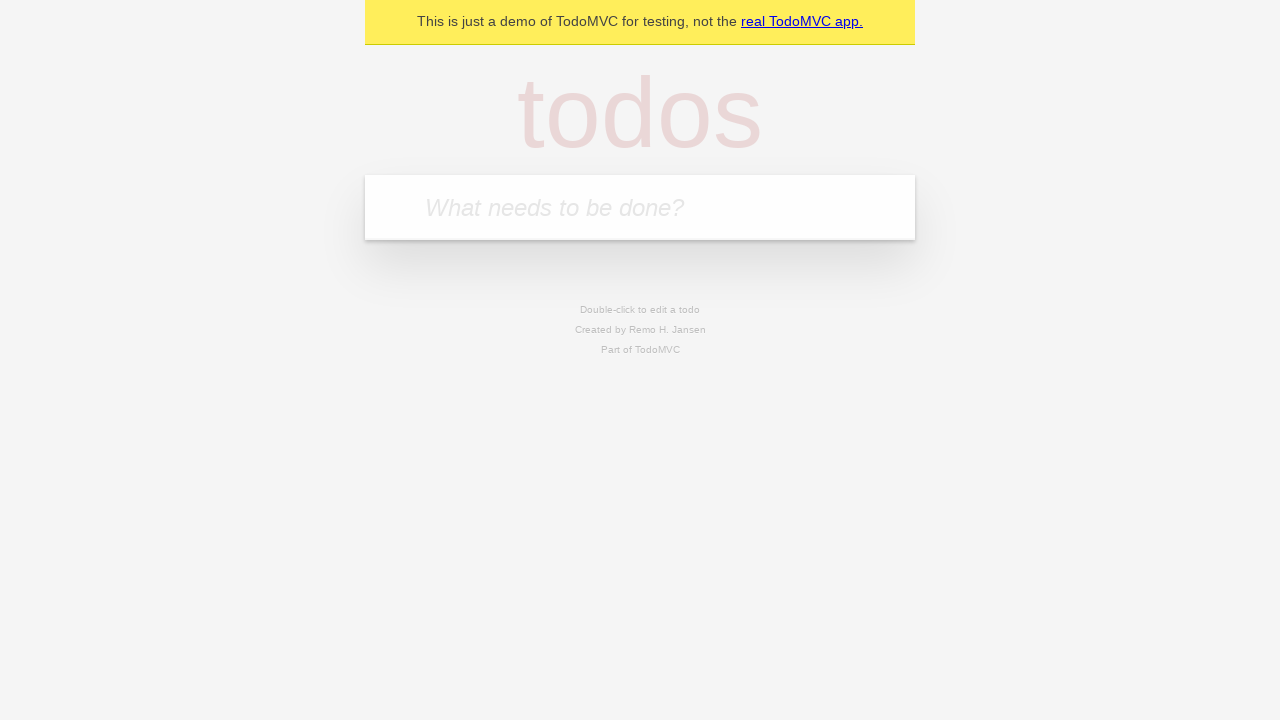

Located the new todo input field
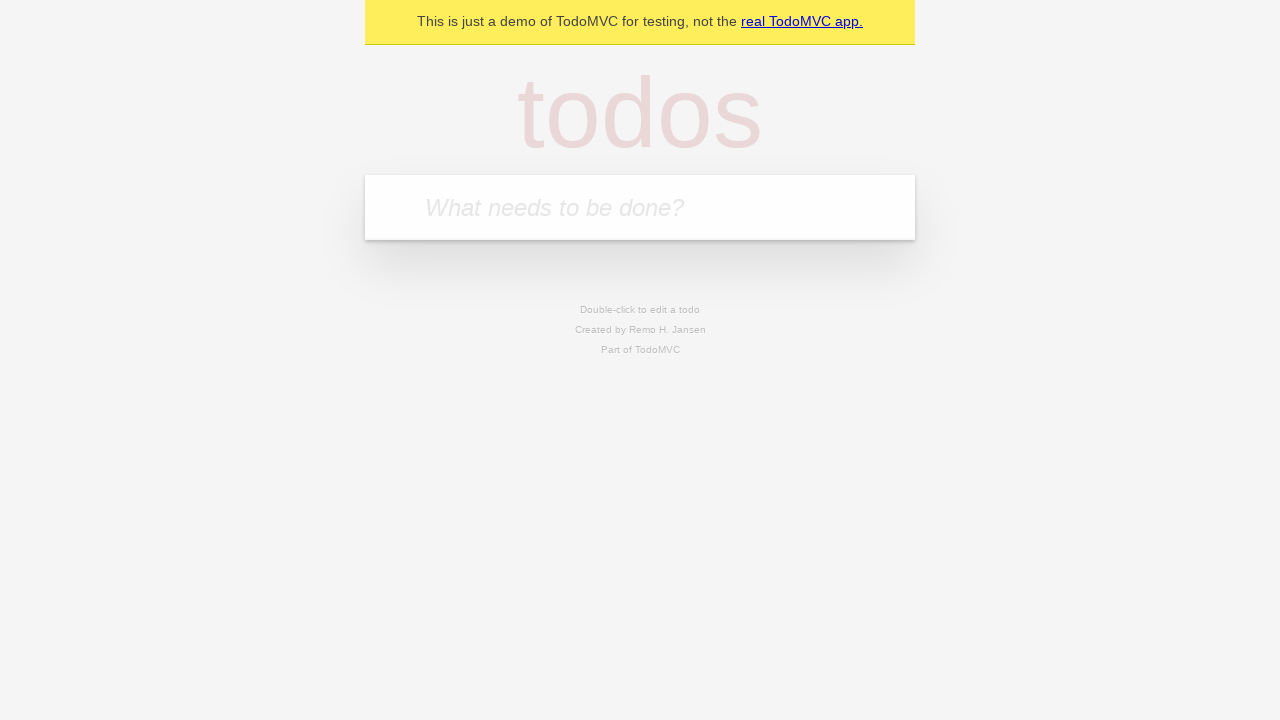

Entered first todo: 'buy some cheese' on internal:attr=[placeholder="What needs to be done?"i]
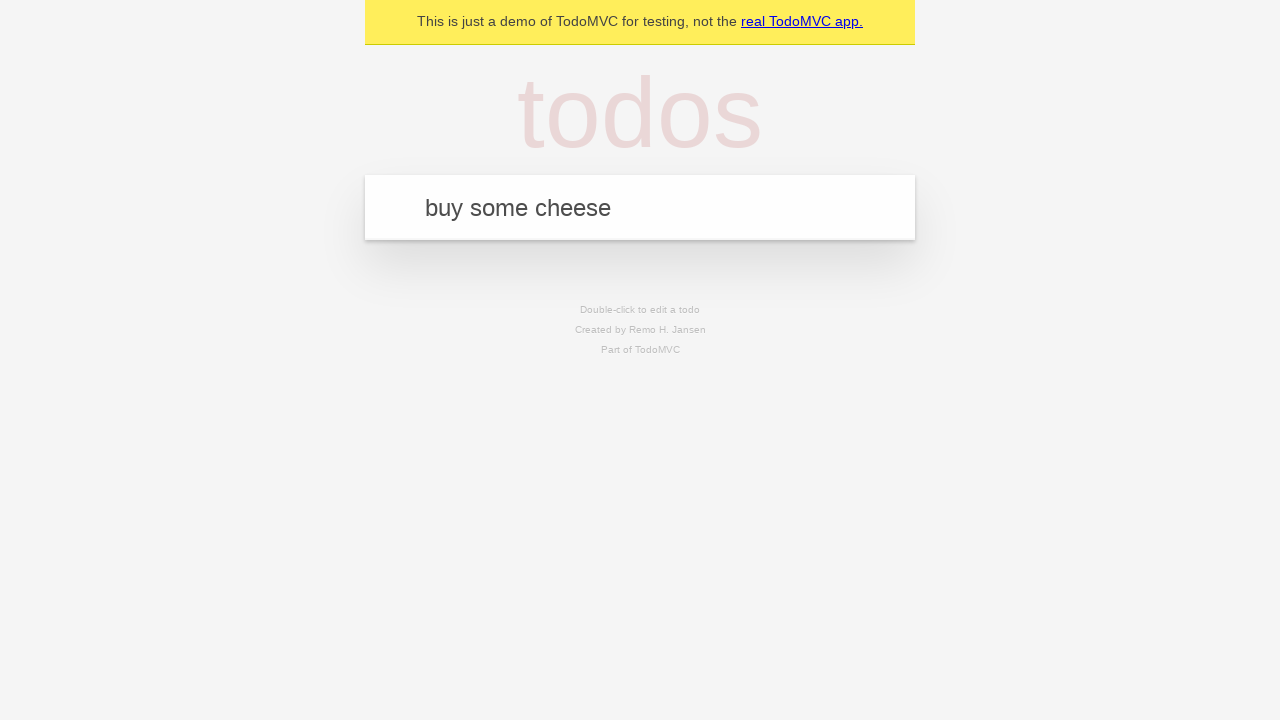

Pressed Enter to add first todo on internal:attr=[placeholder="What needs to be done?"i]
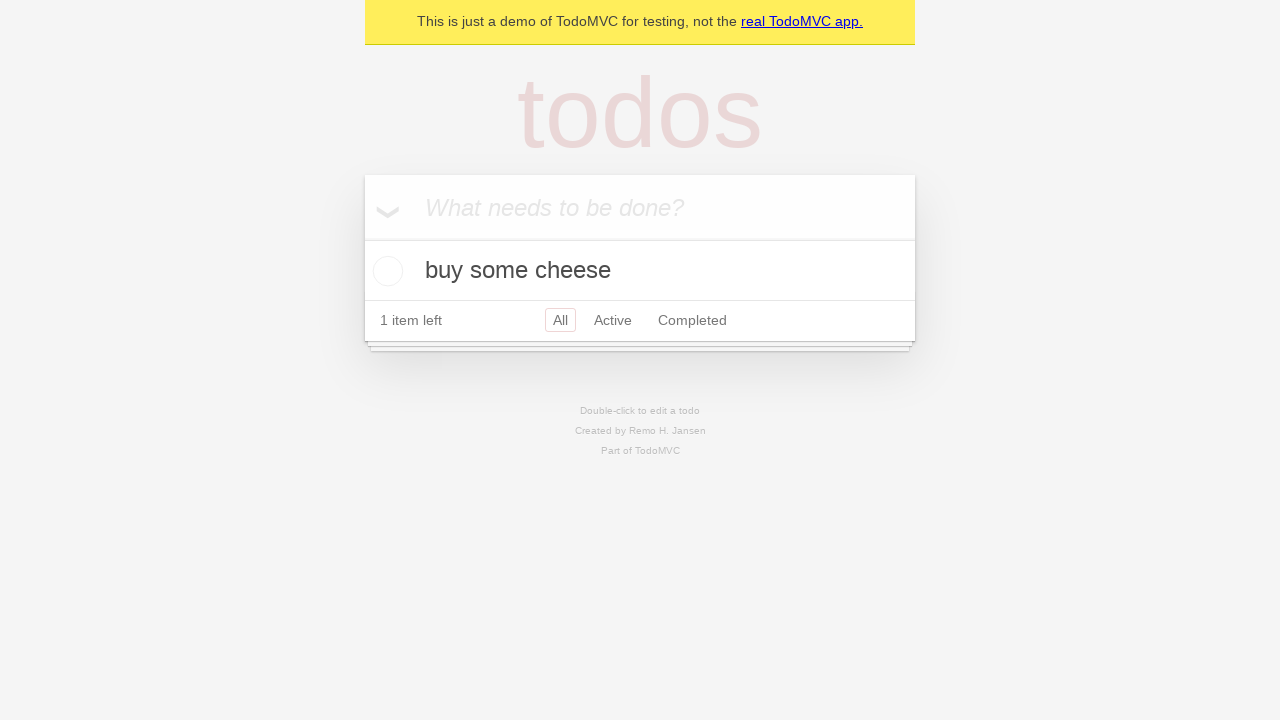

Entered second todo: 'feed the cat' on internal:attr=[placeholder="What needs to be done?"i]
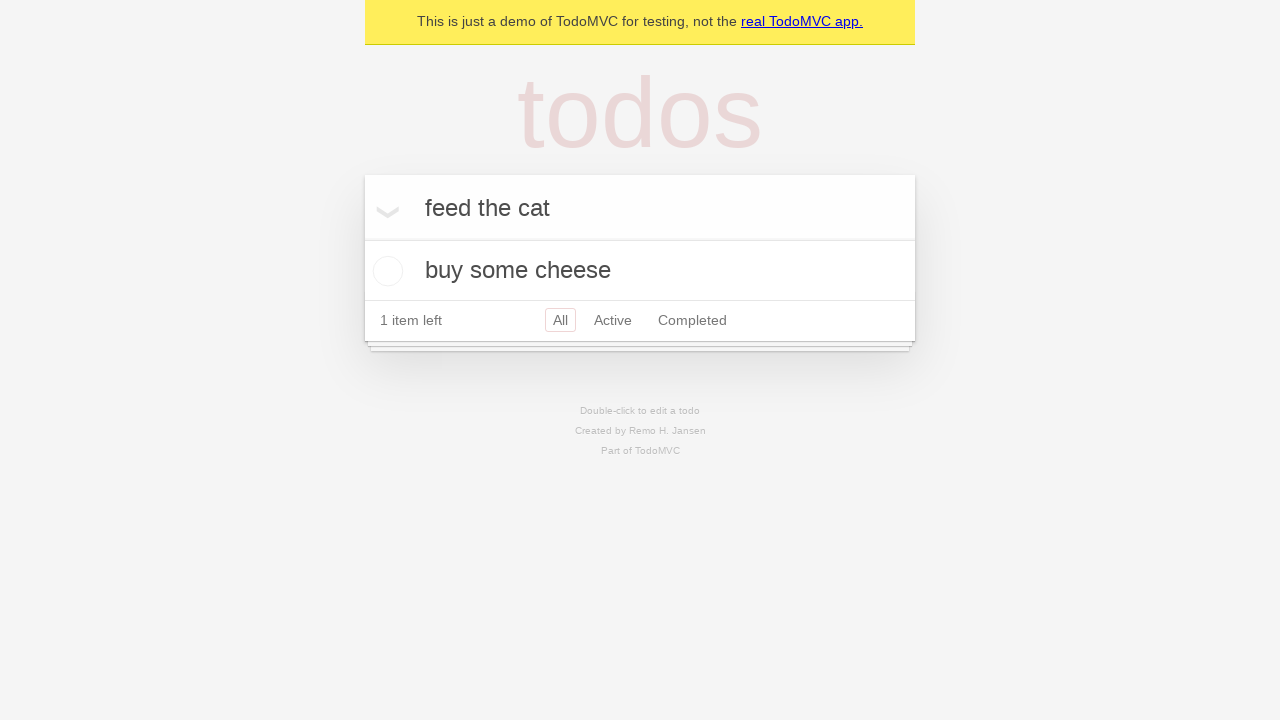

Pressed Enter to add second todo on internal:attr=[placeholder="What needs to be done?"i]
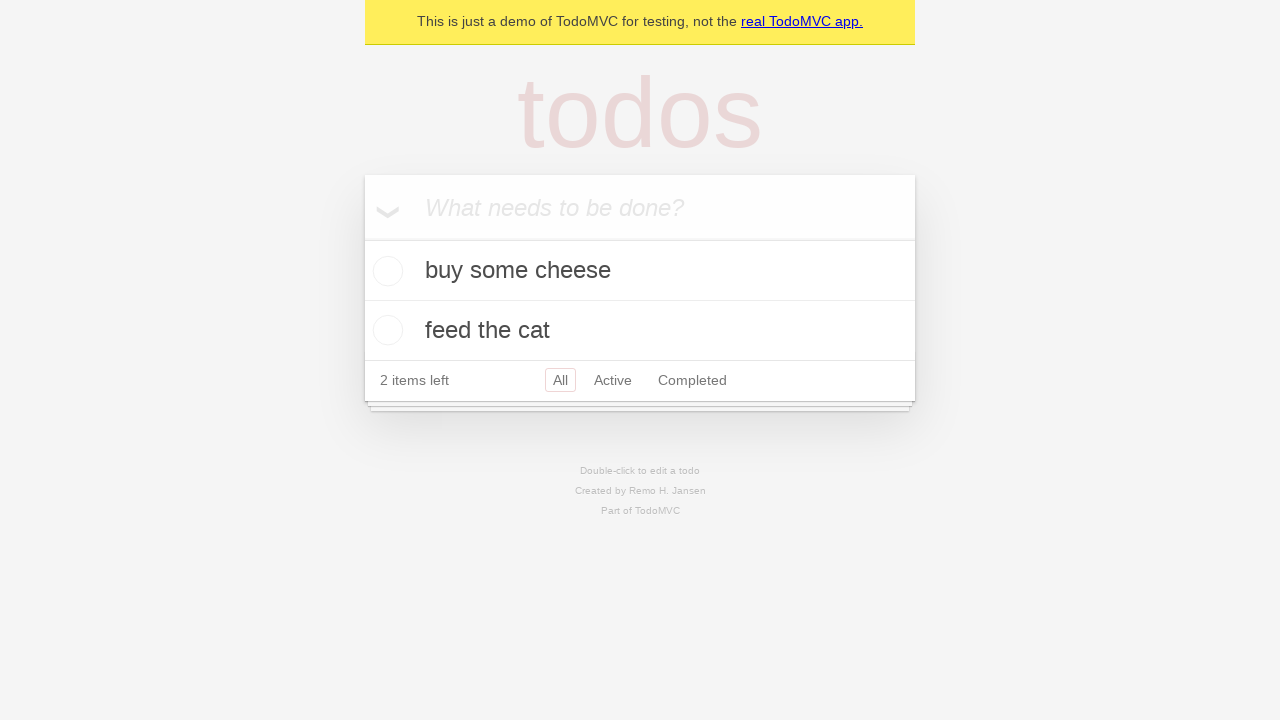

Entered third todo: 'book a doctors appointment' on internal:attr=[placeholder="What needs to be done?"i]
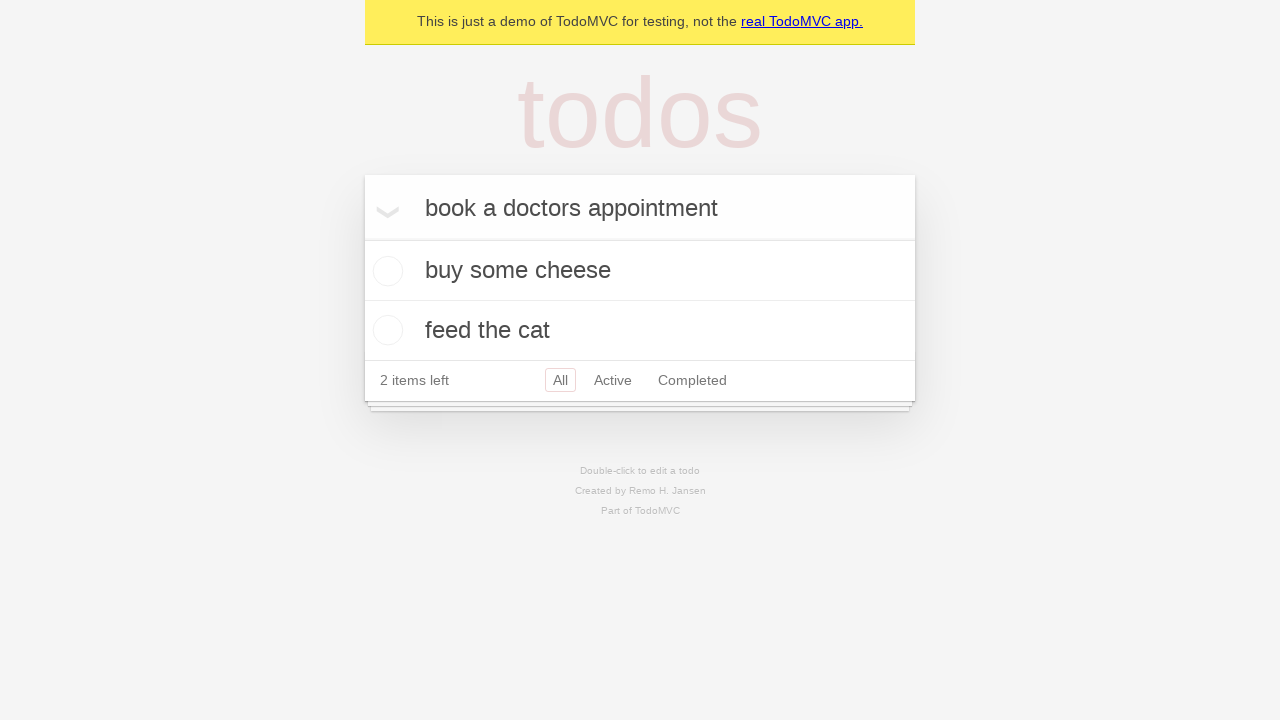

Pressed Enter to add third todo on internal:attr=[placeholder="What needs to be done?"i]
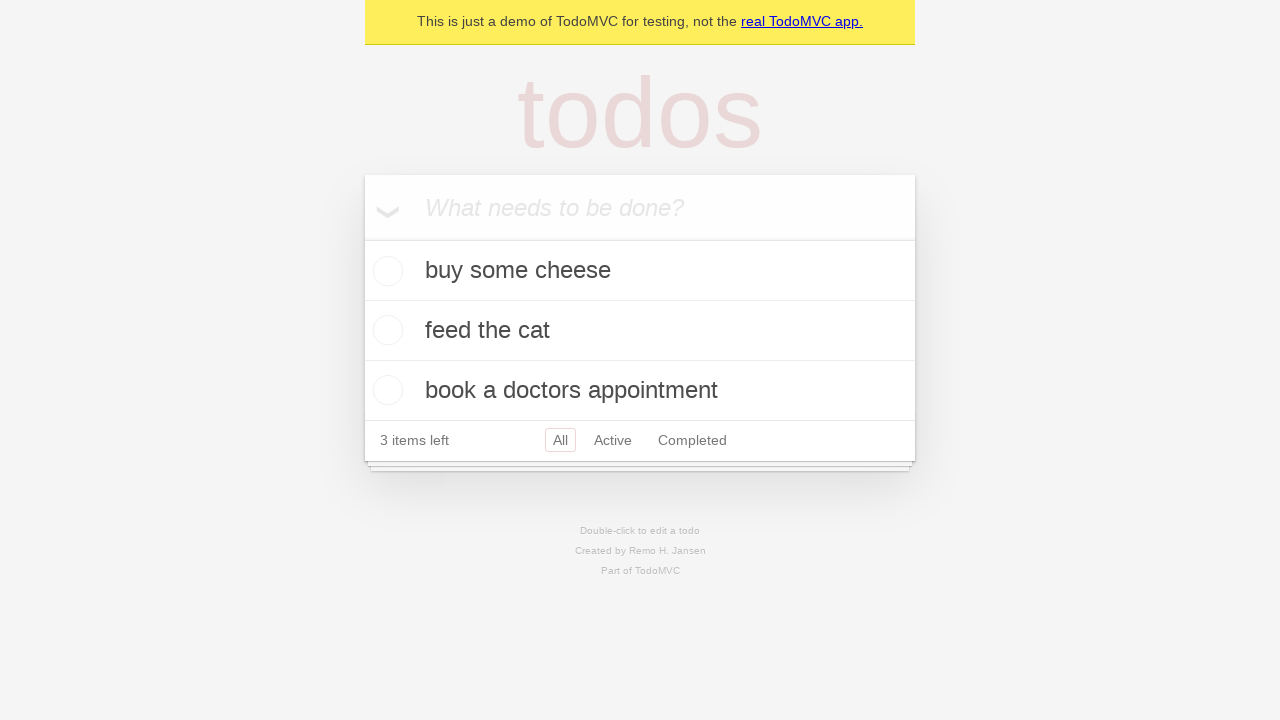

Marked first todo item as completed at (385, 271) on .todo-list li .toggle >> nth=0
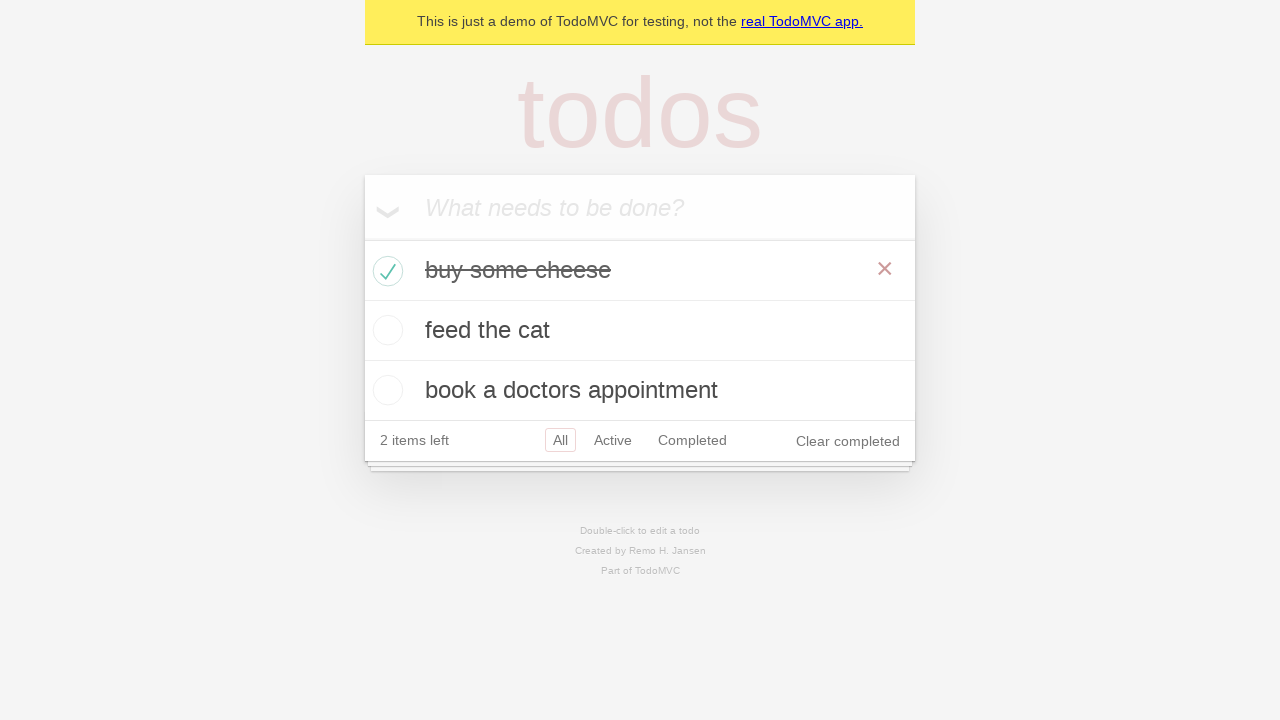

Clicked 'Clear completed' button to remove completed items at (848, 441) on internal:role=button[name="Clear completed"i]
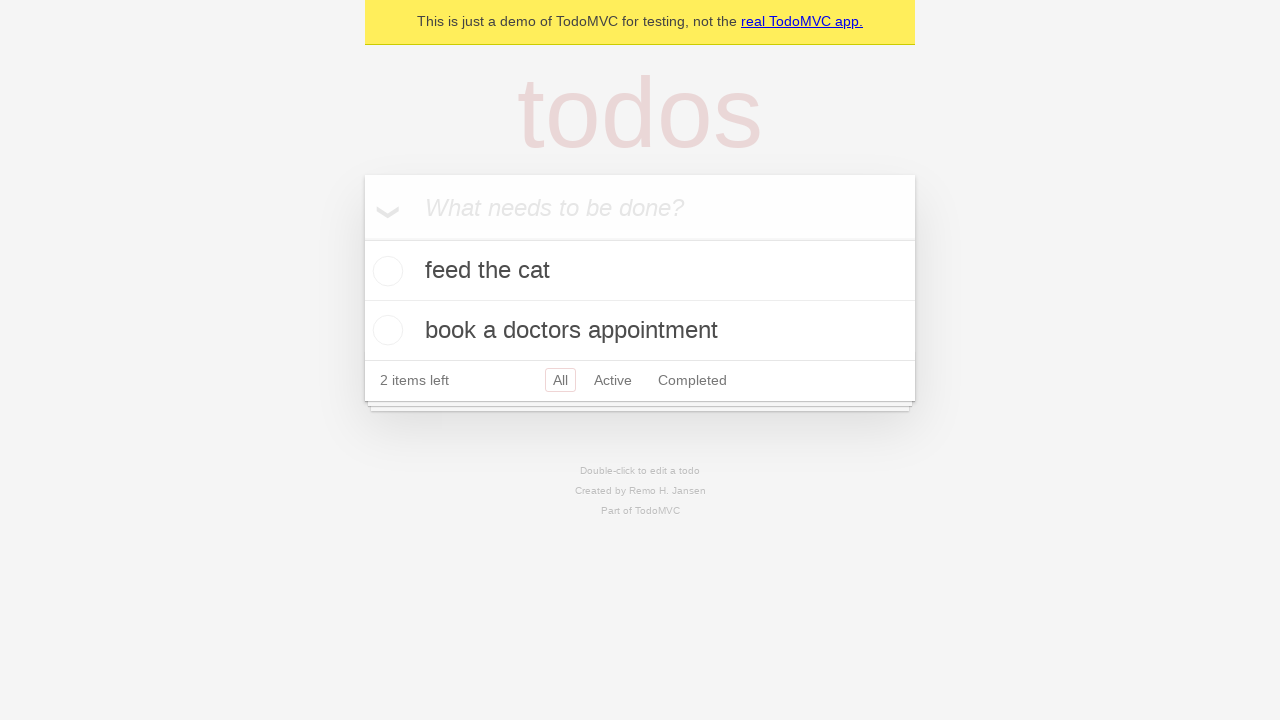

Verified that 'Clear completed' button is hidden when no items are completed
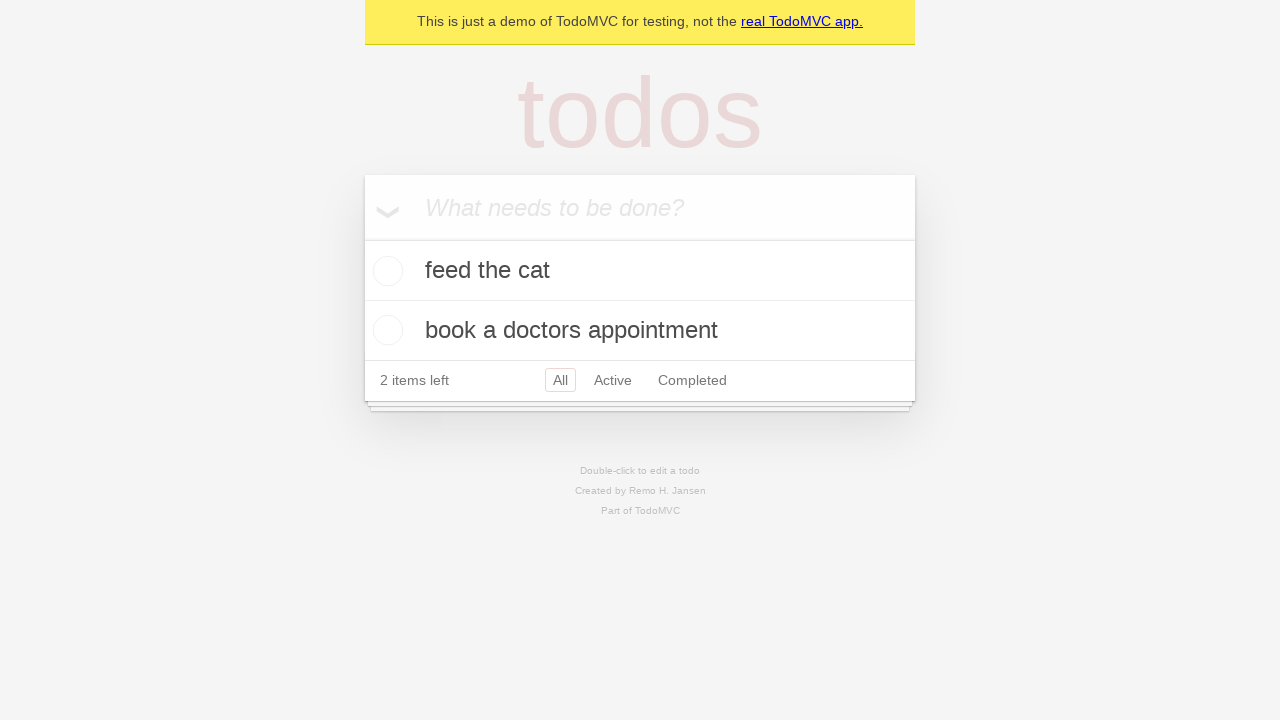

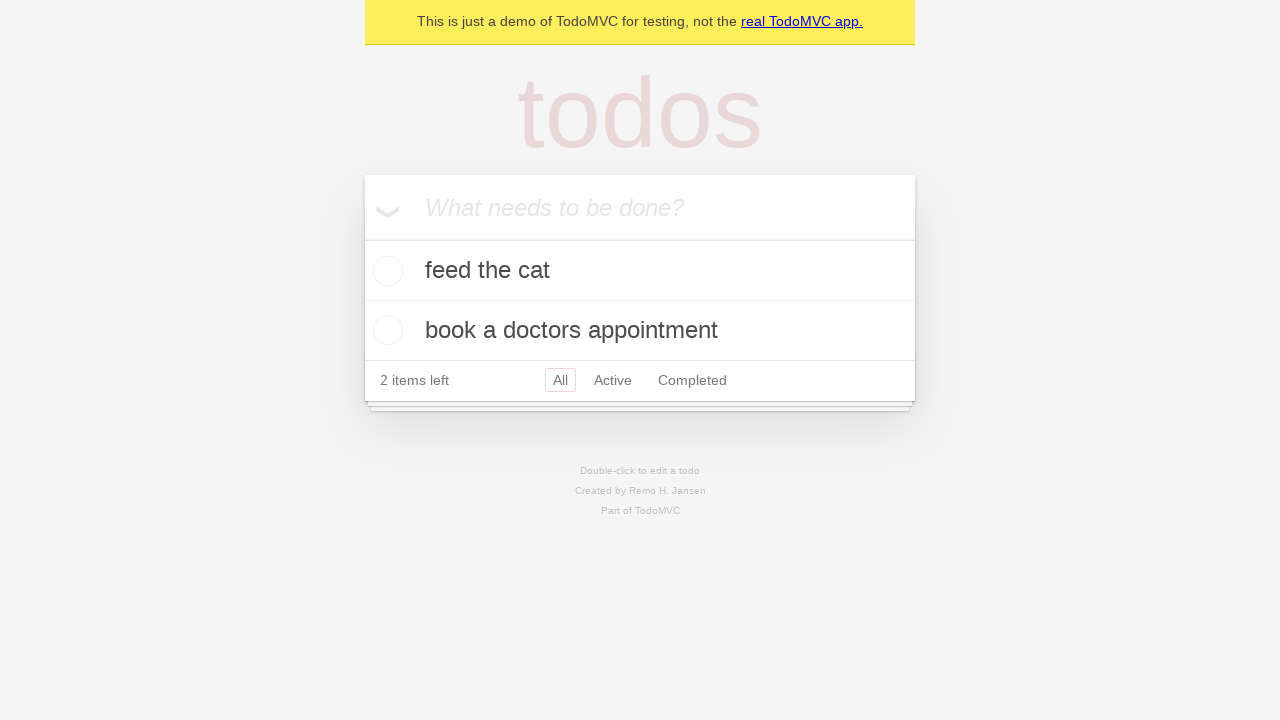